Tests a simple form by filling in first name, last name, city, and country fields, then submitting the form by clicking the submit button.

Starting URL: http://suninjuly.github.io/simple_form_find_task.html

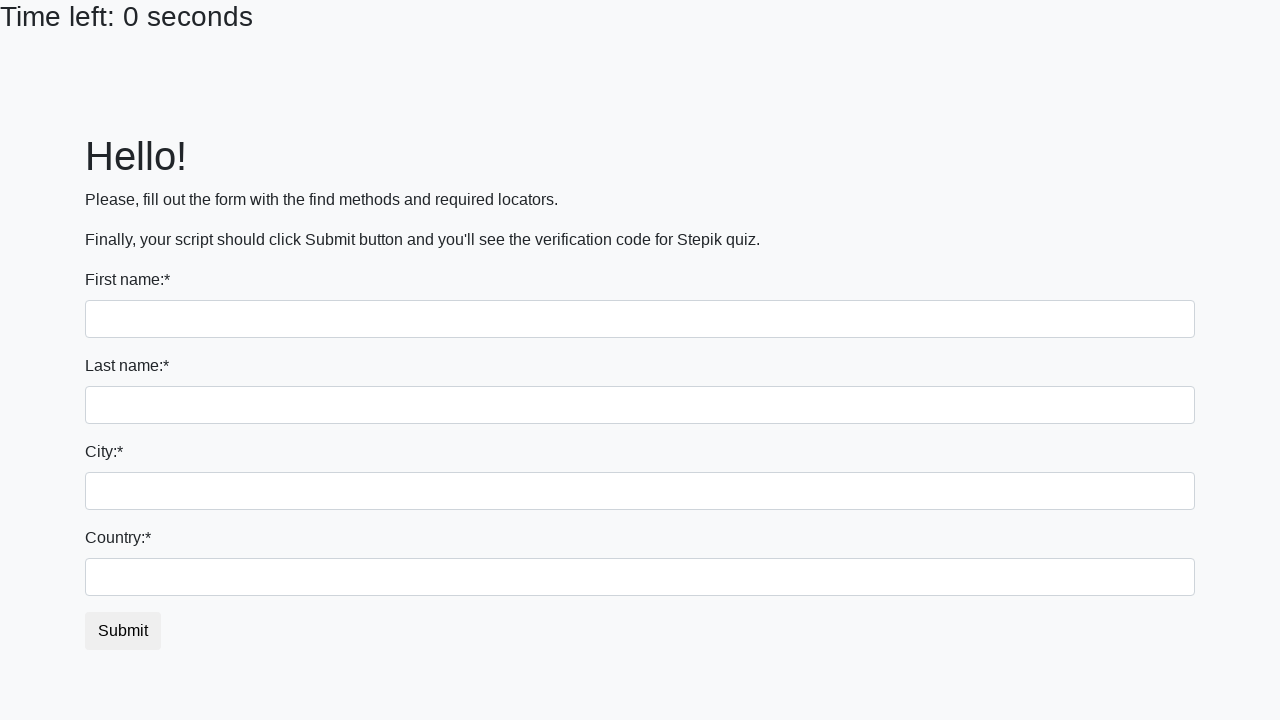

Filled first name field with 'Ivan' on input:first-of-type
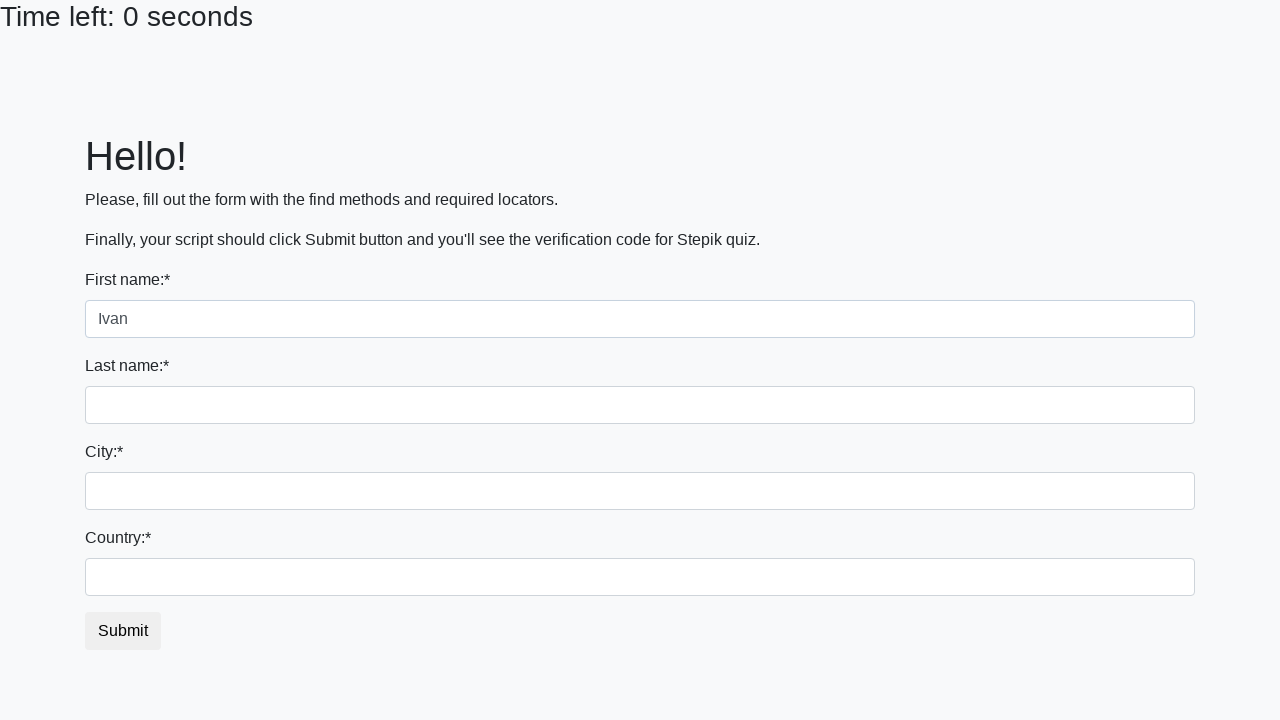

Filled last name field with 'Petrov' on input[name='last_name']
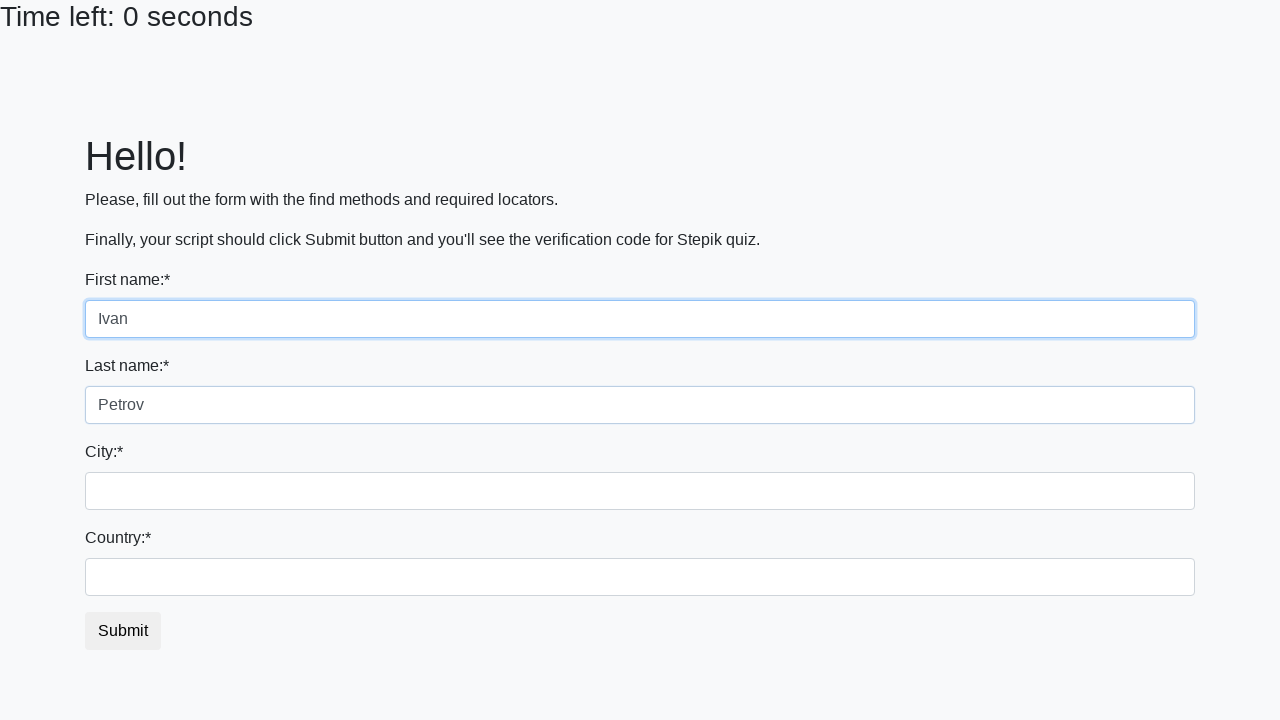

Filled city field with 'Smolensk' on .city
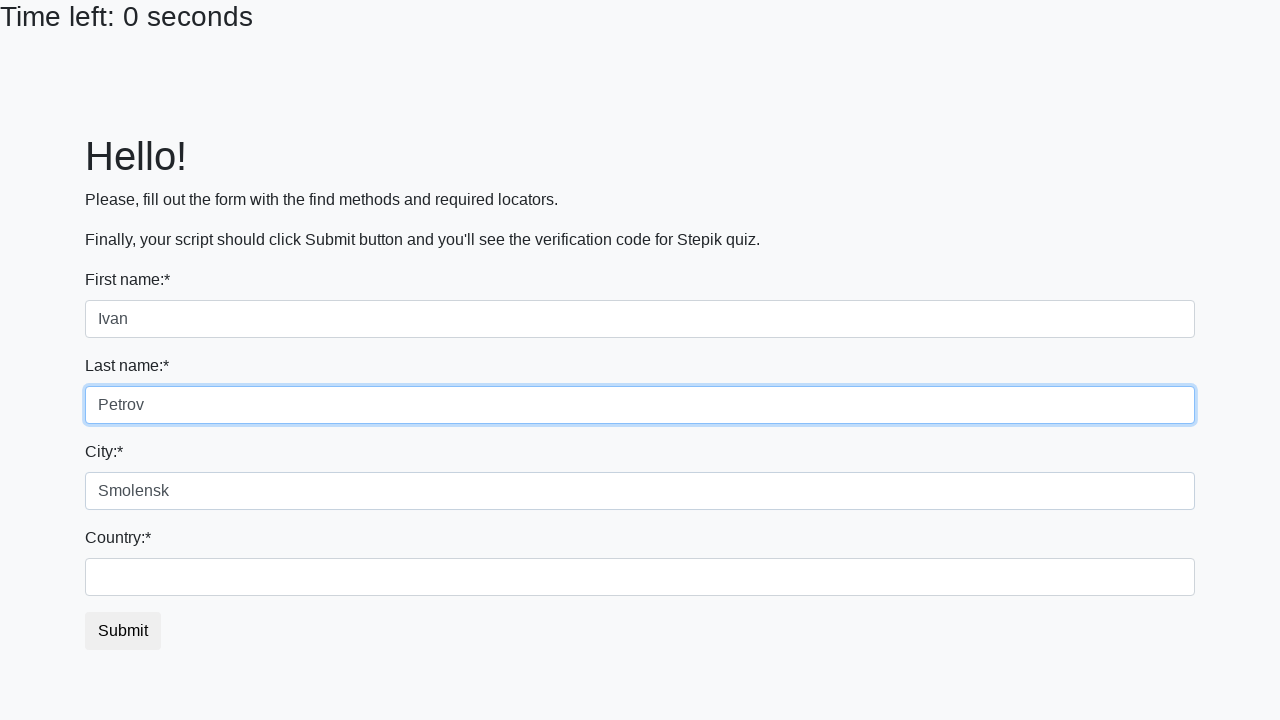

Filled country field with 'Russia' on #country
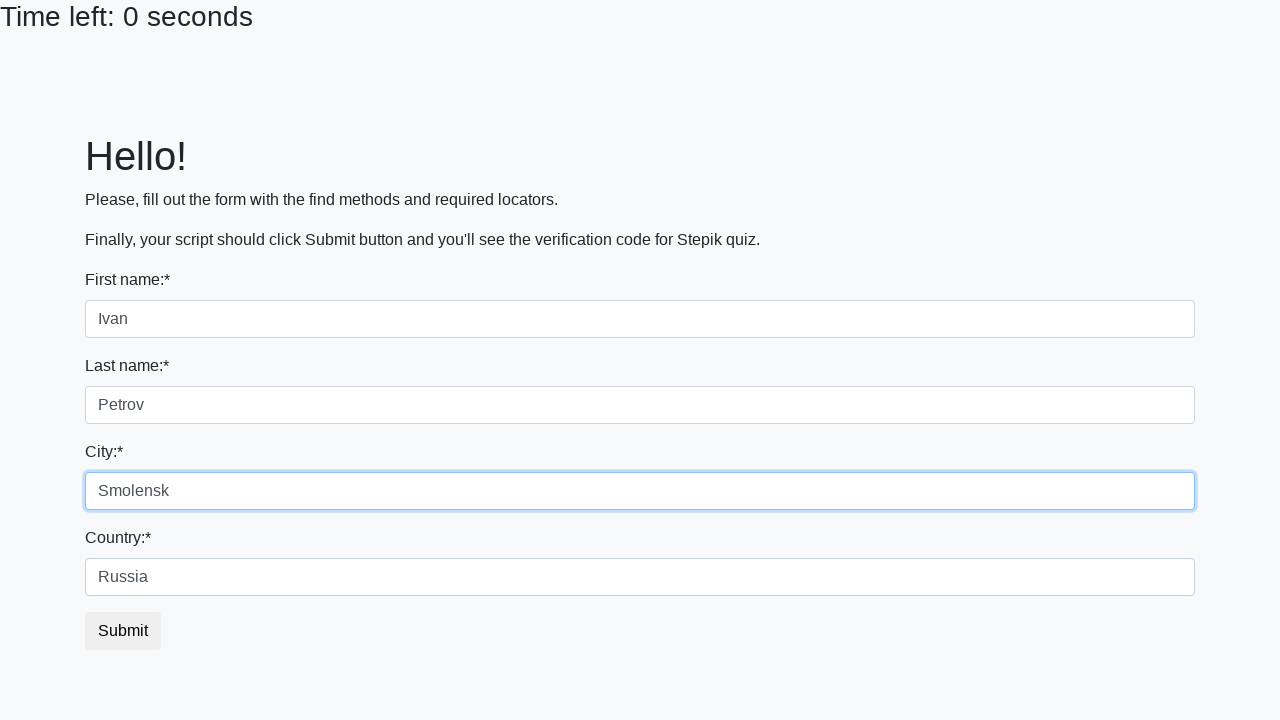

Clicked submit button to submit form at (123, 631) on button.btn
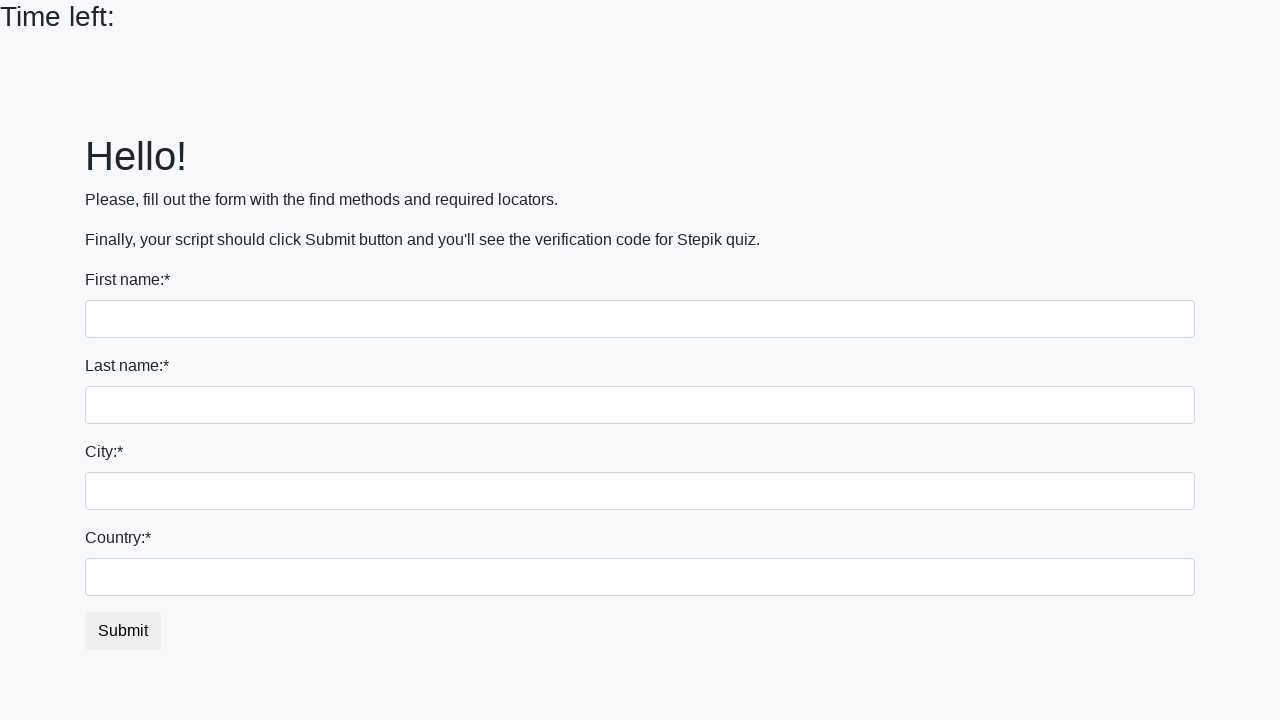

Waited 1000ms for form submission to complete
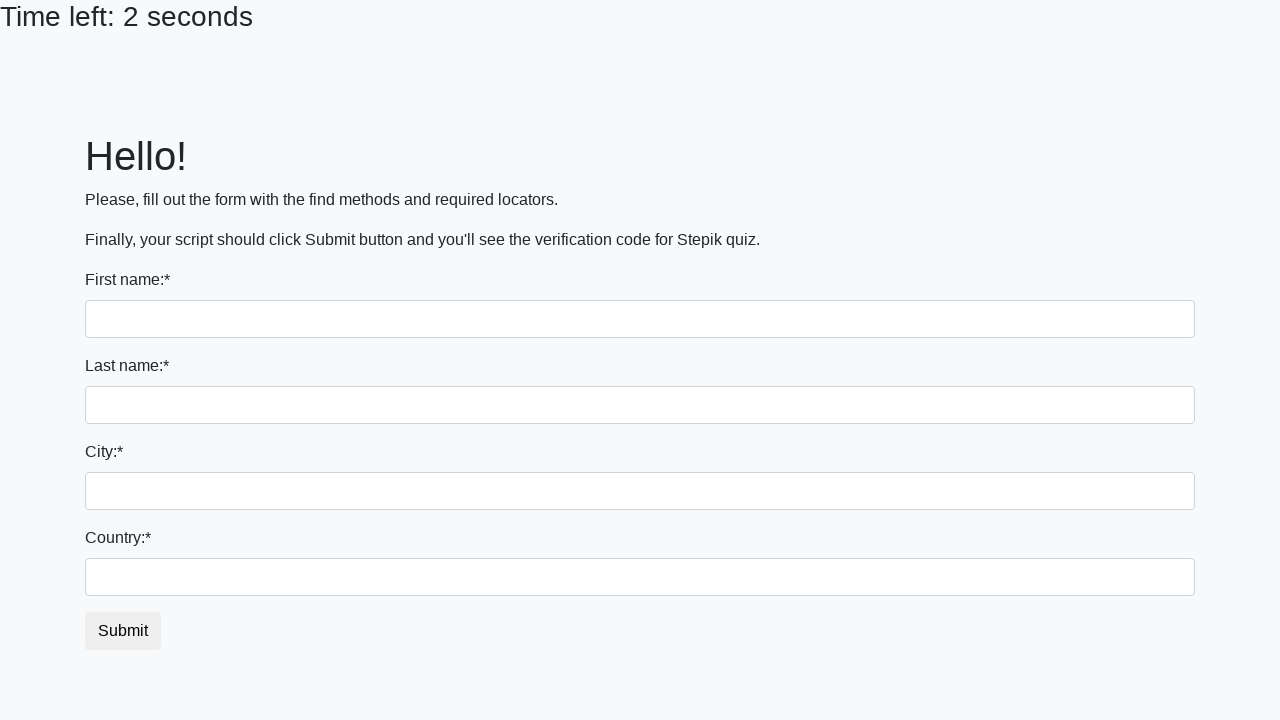

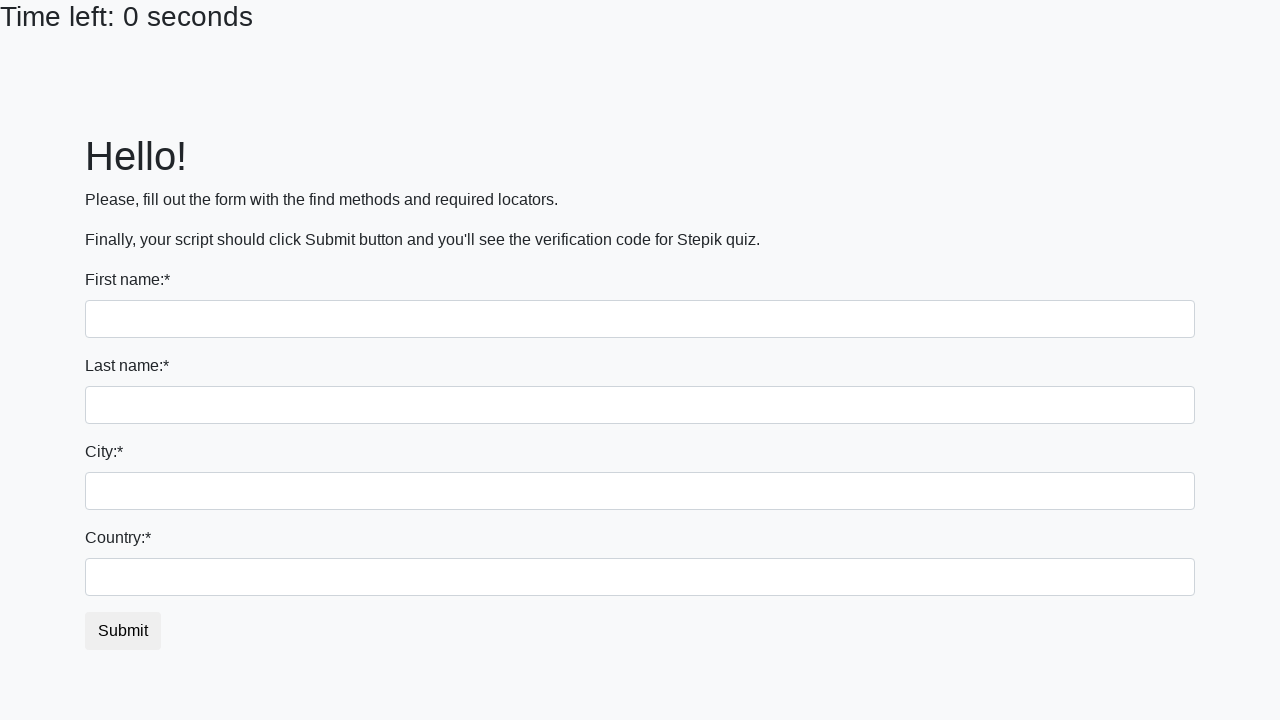